Tests JavaScript alert popup handling by clicking a button that triggers an alert and then accepting/dismissing the alert dialog

Starting URL: https://demo.automationtesting.in/Alerts.html

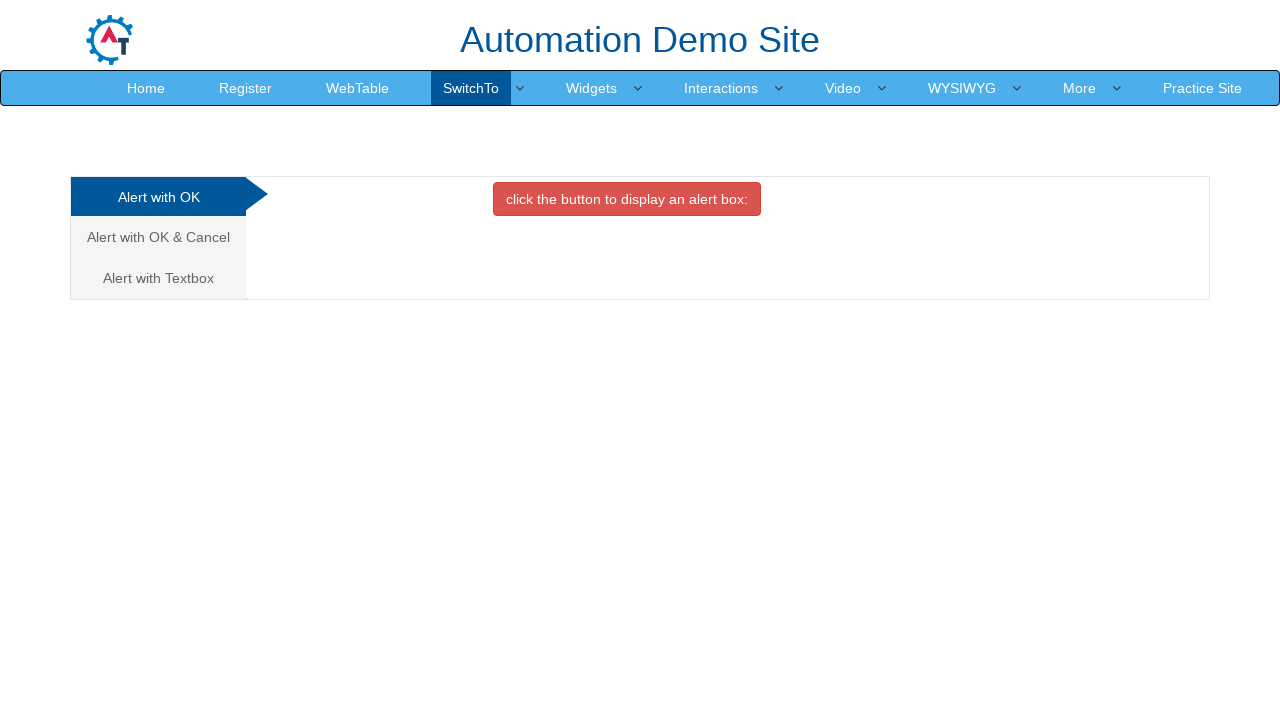

Set up dialog handler to accept alerts
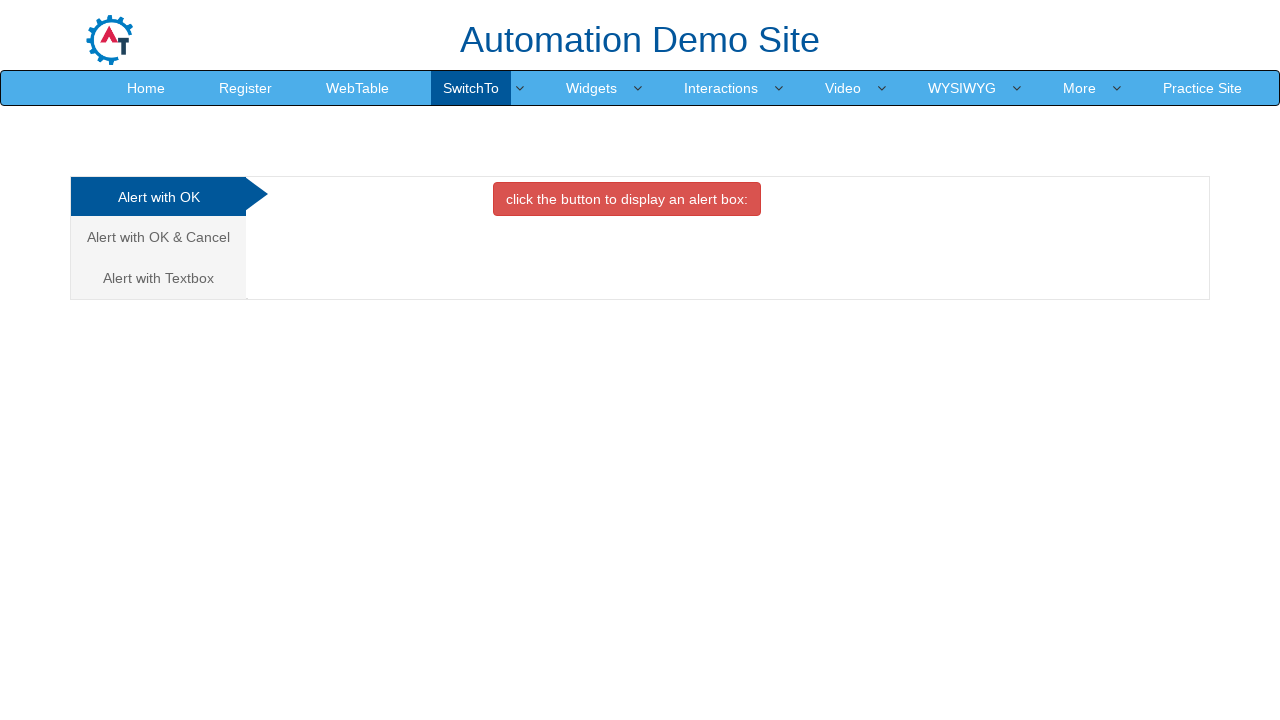

Clicked button to trigger JavaScript alert at (627, 199) on button[onclick='alertbox()']
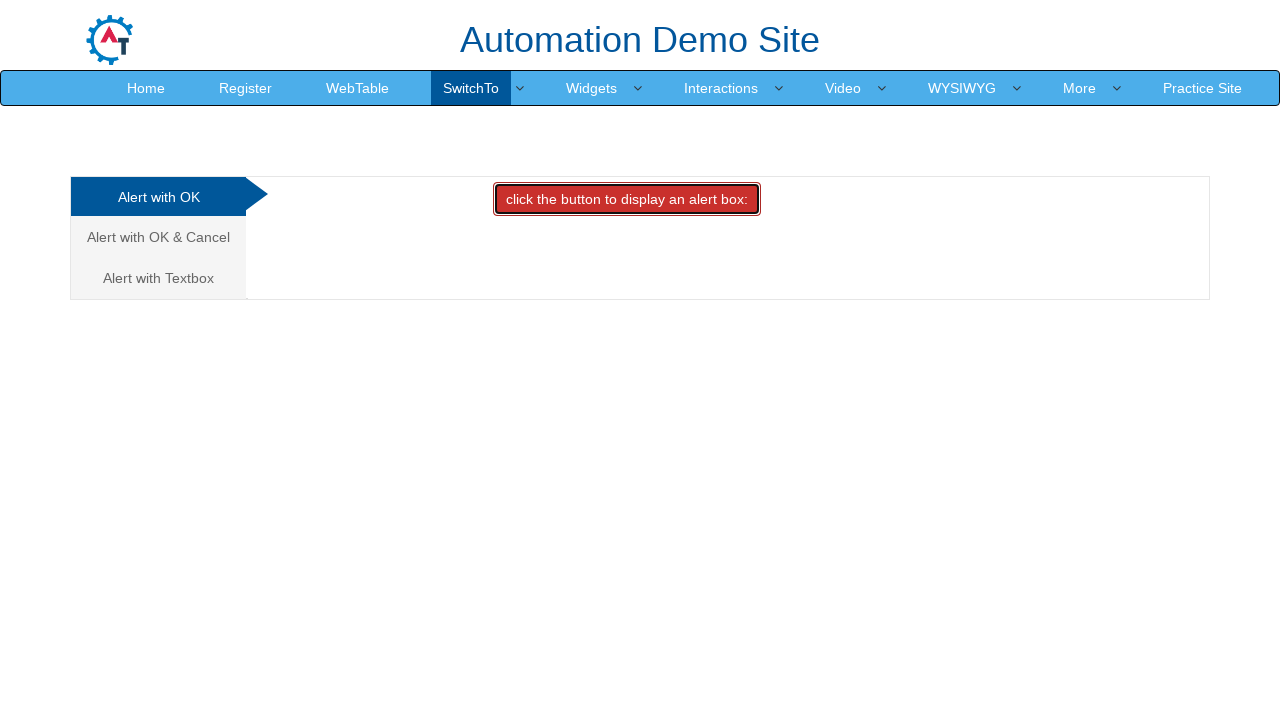

Waited for alert dialog to be handled
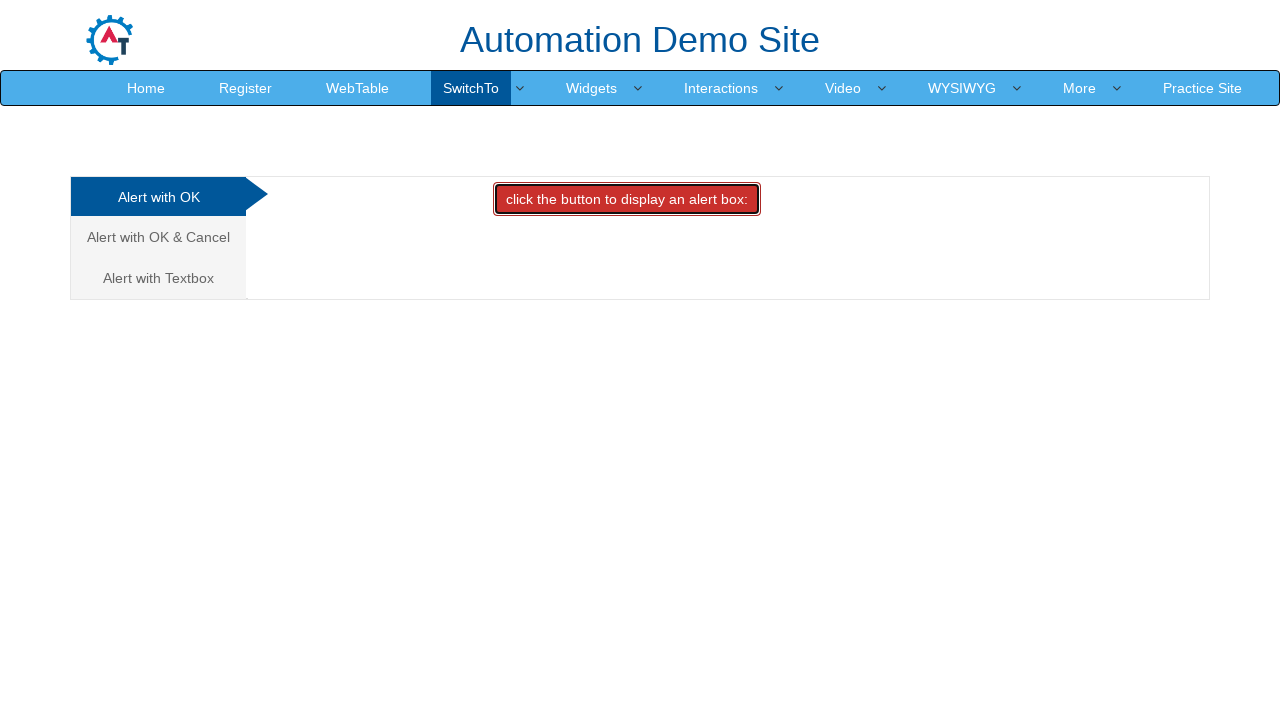

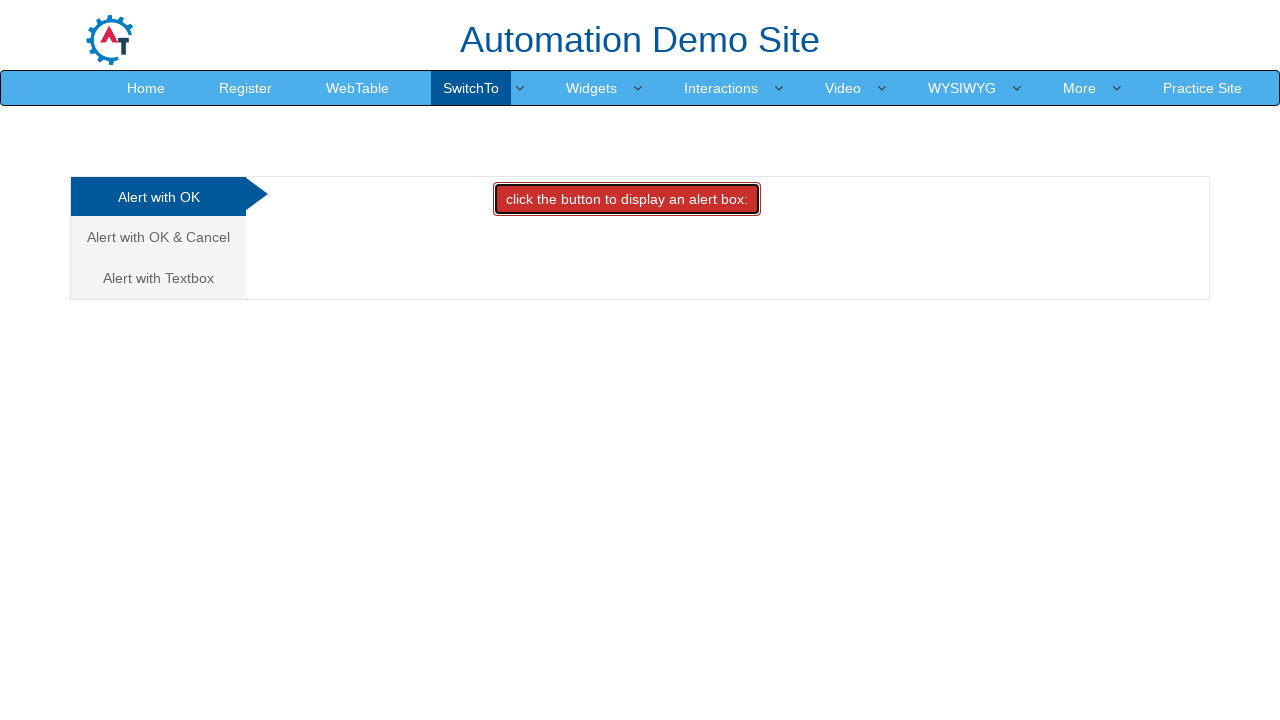